Tests MUI RadioGroup component by locating the group and verifying radio buttons within it

Starting URL: https://v4.mui.com/components/radio-buttons/

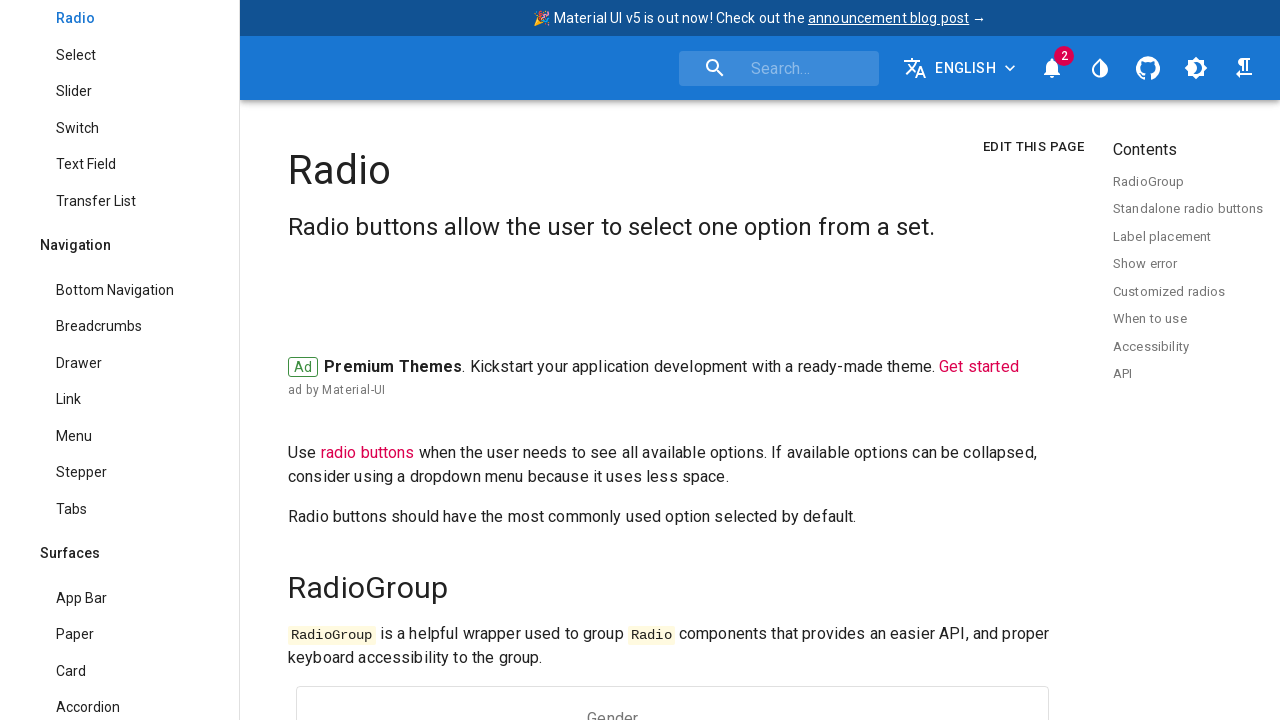

Navigated to MUI RadioGroup documentation page
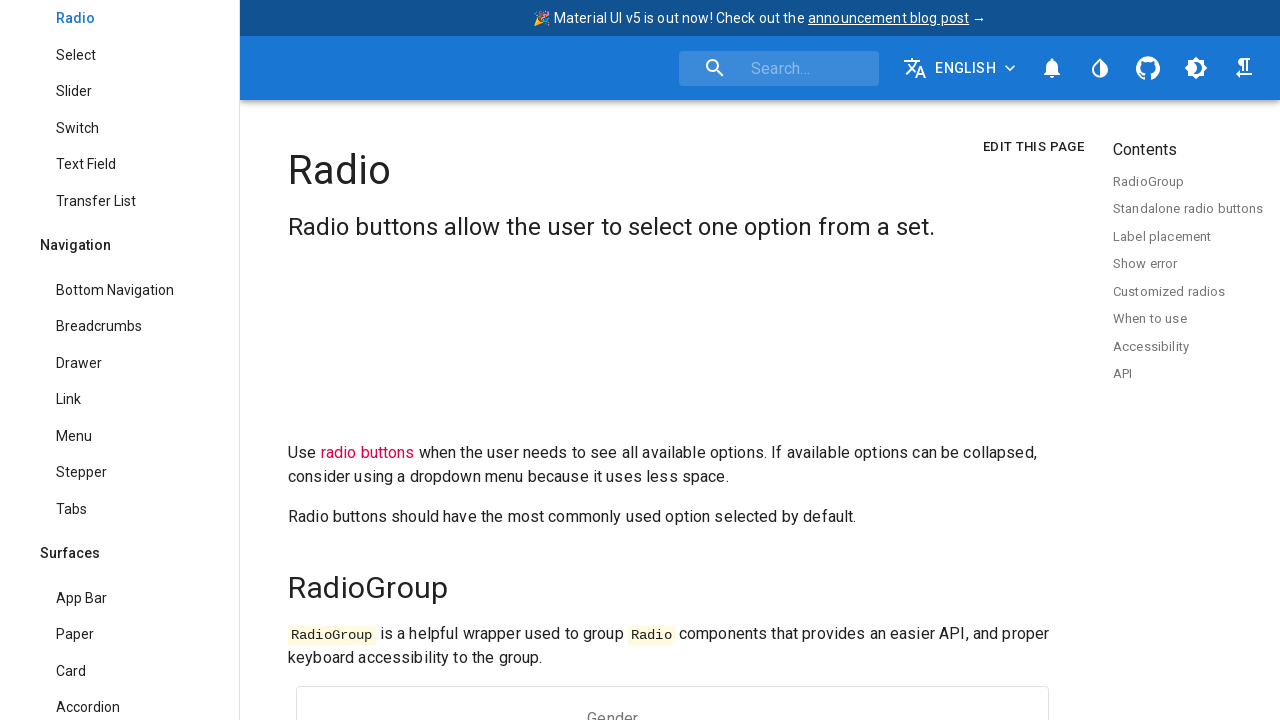

RadioGroup element loaded on the page
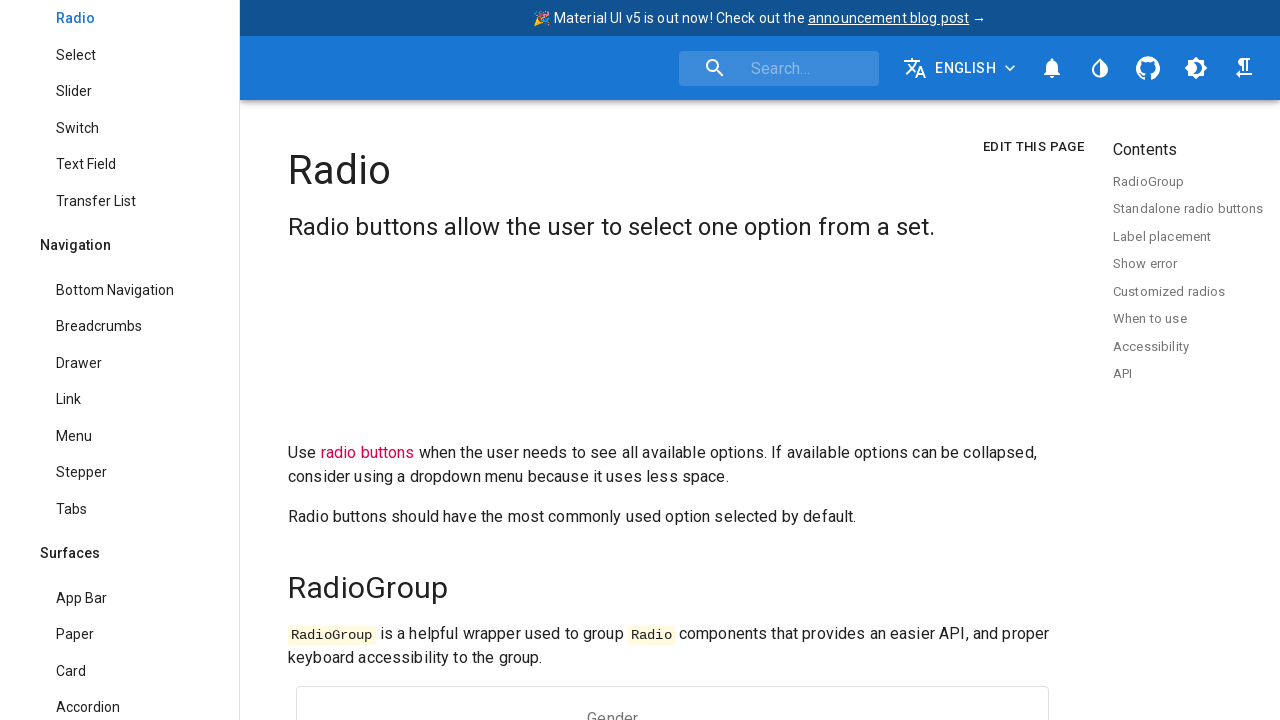

Located the first RadioGroup component
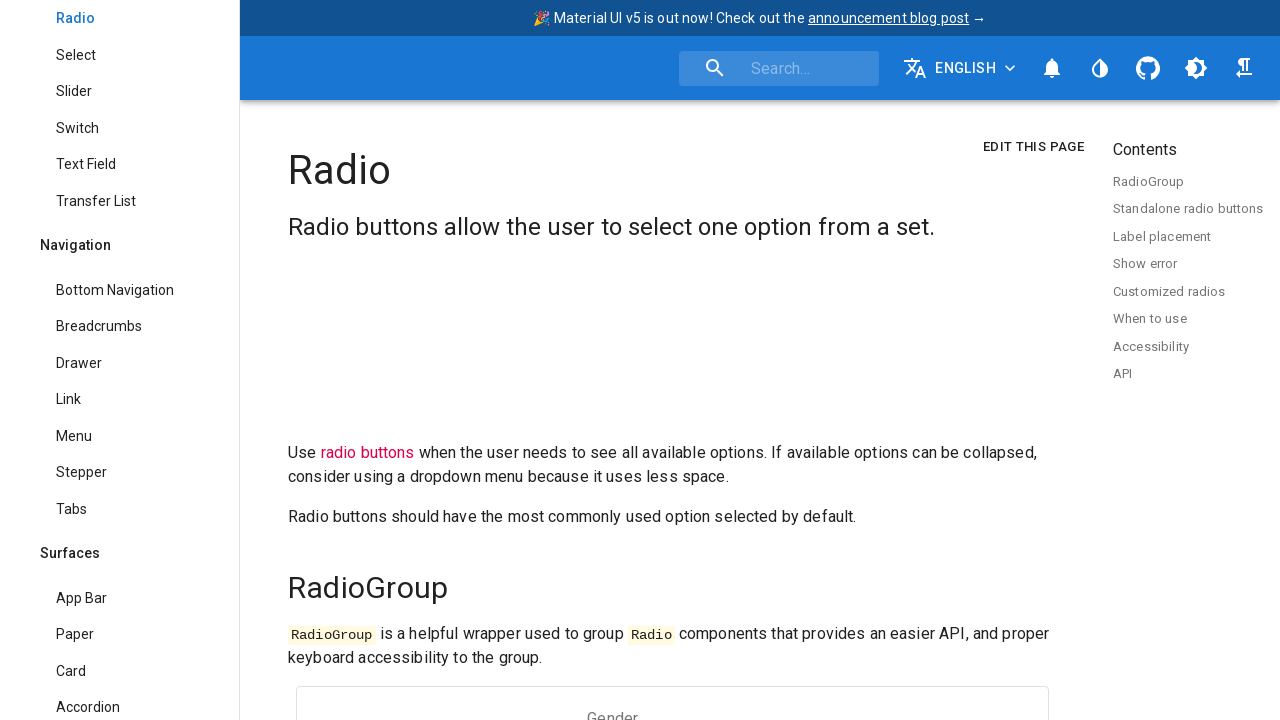

Located all radio buttons within the RadioGroup
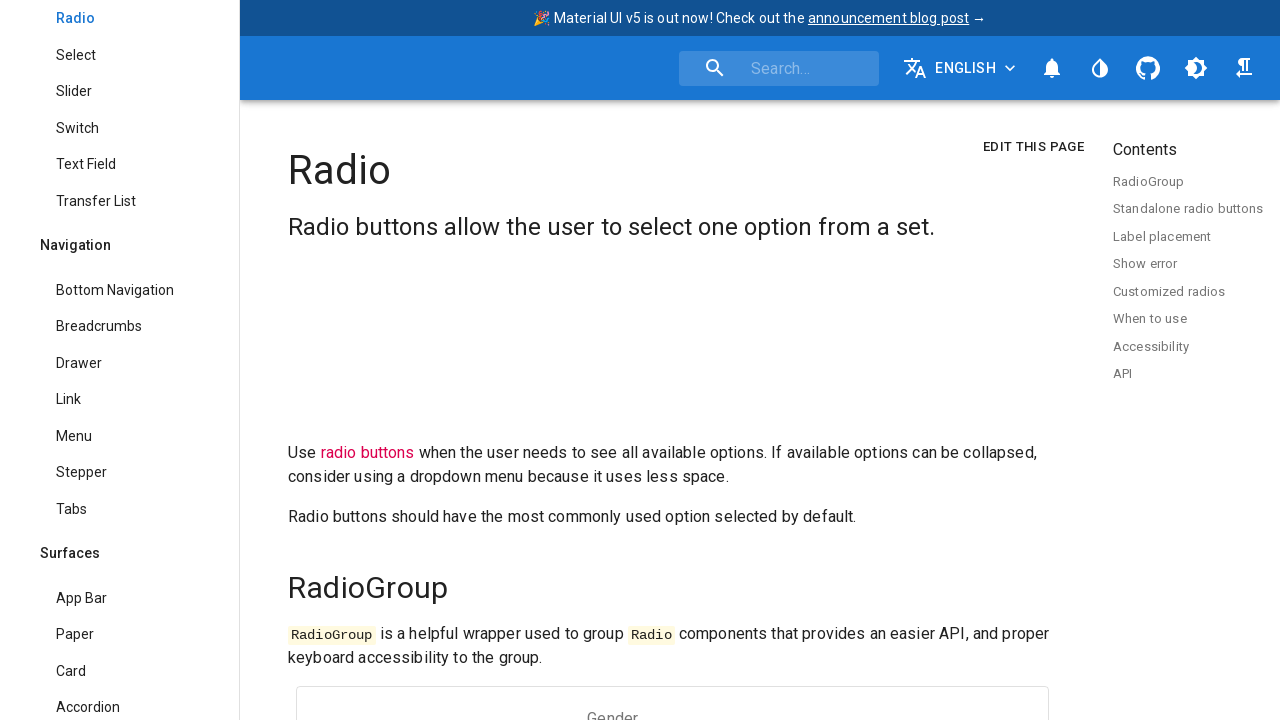

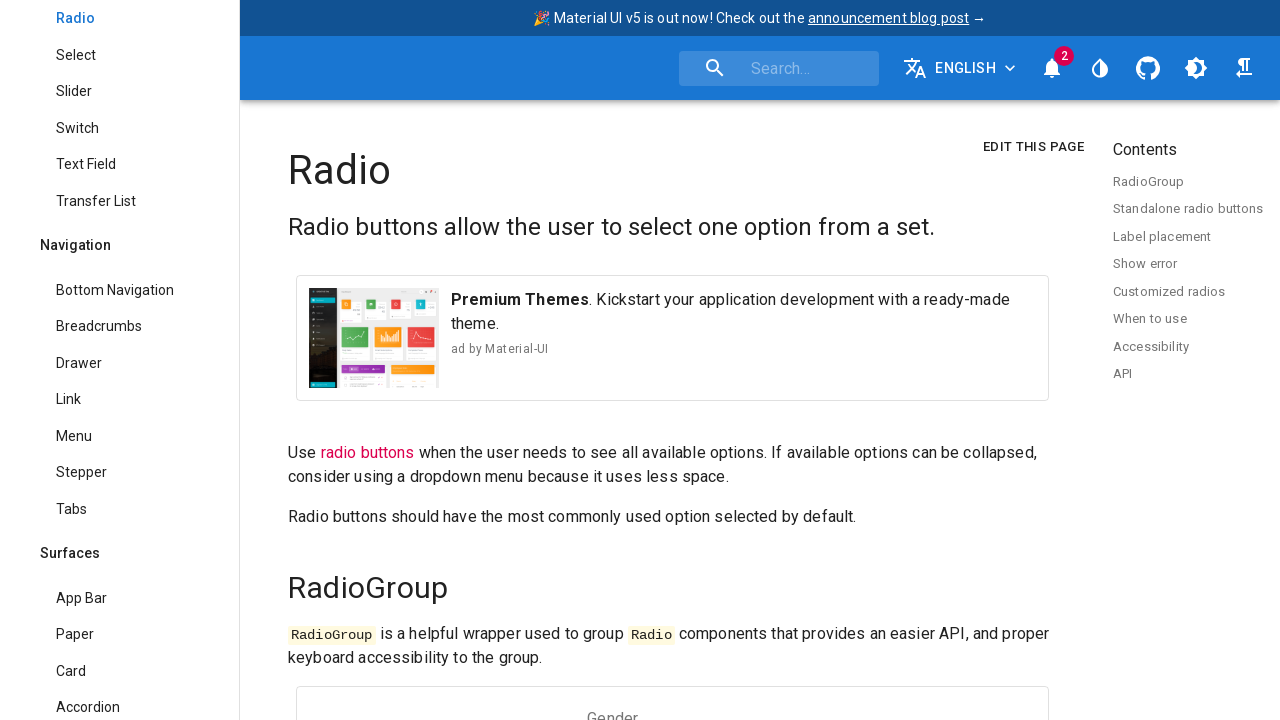